Navigates to a blog page and clicks on a link to another page

Starting URL: http://omayo.blogspot.com/

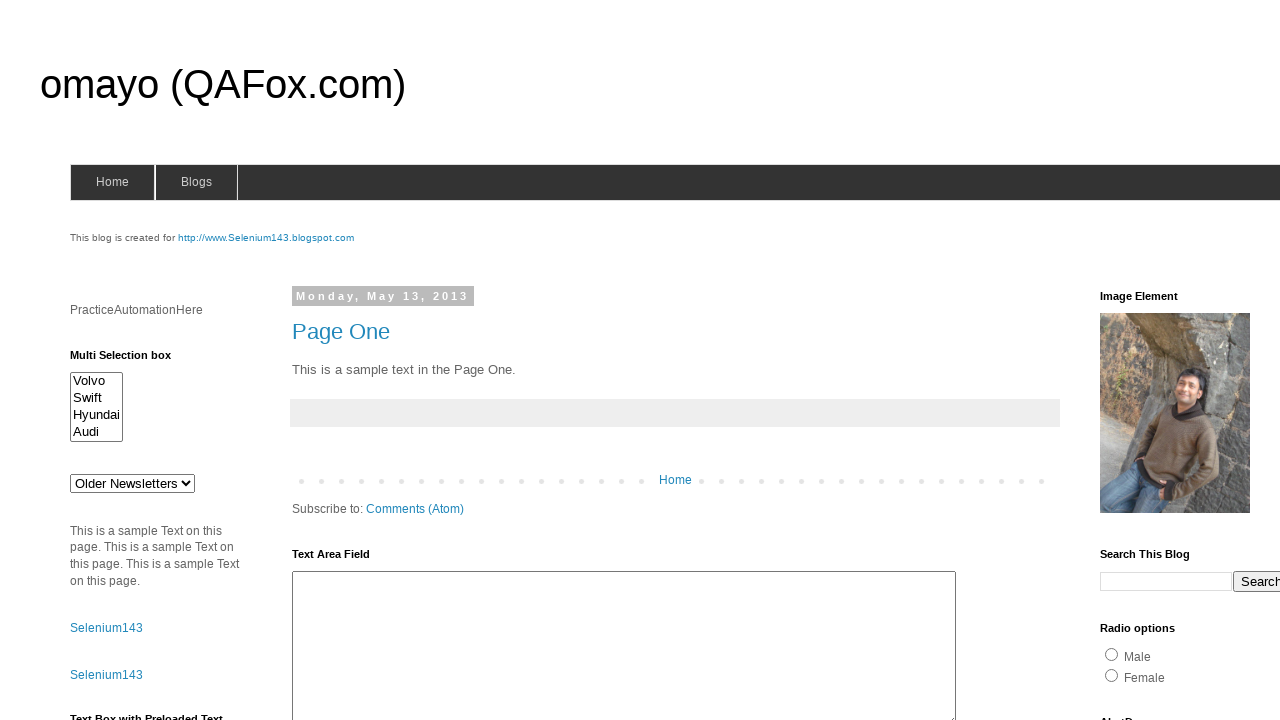

Navigated to blog homepage at http://omayo.blogspot.com/
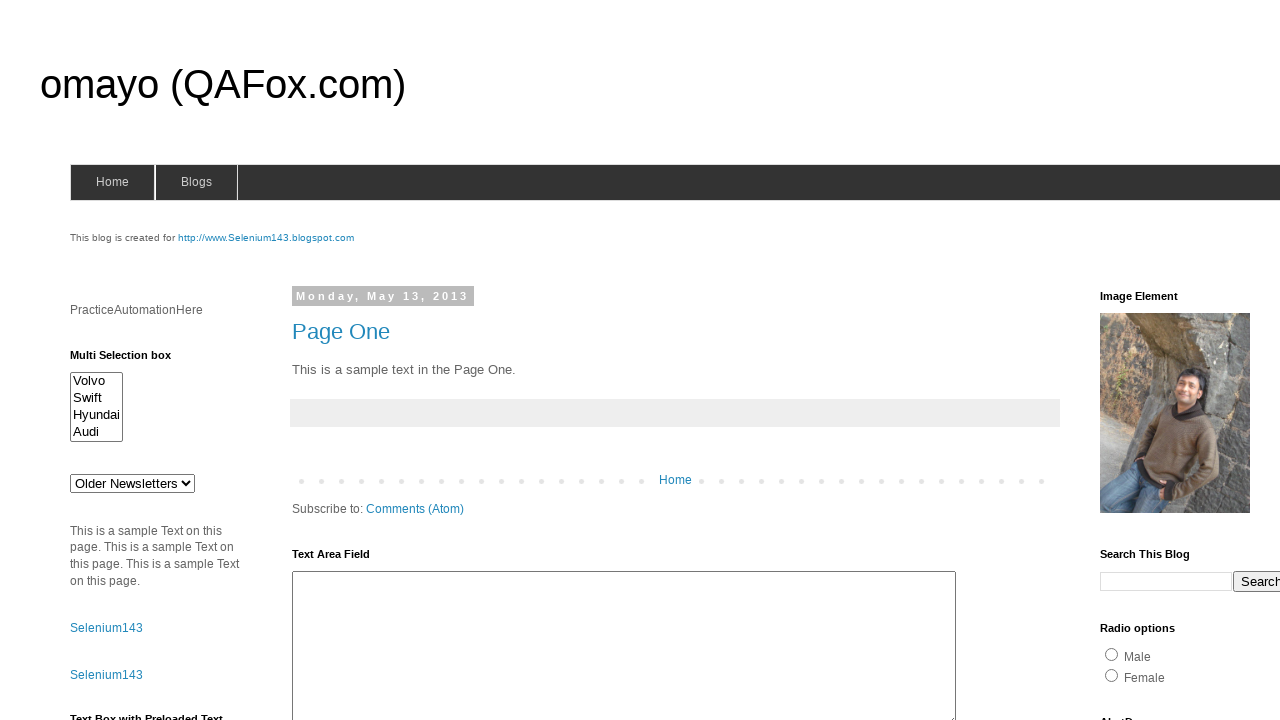

Clicked on the 'theautomatedtester' link at (1168, 361) on text=theautomatedtester
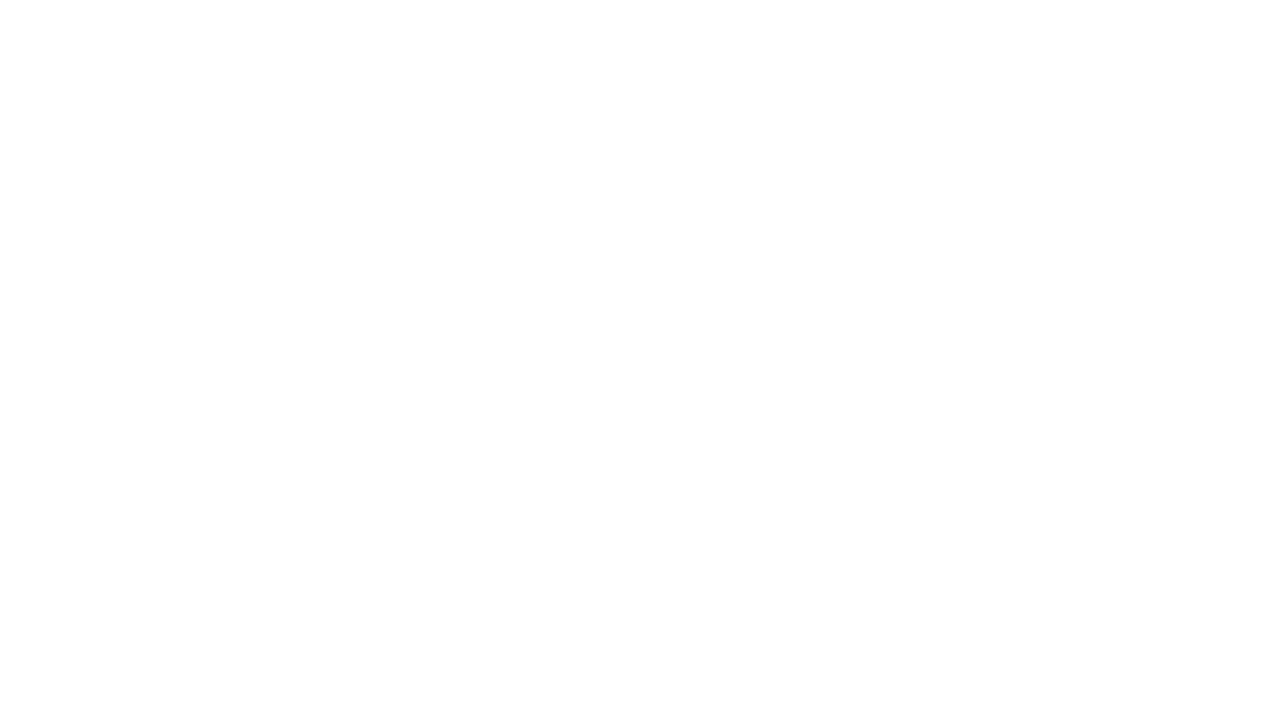

Waited for page load to complete after clicking link
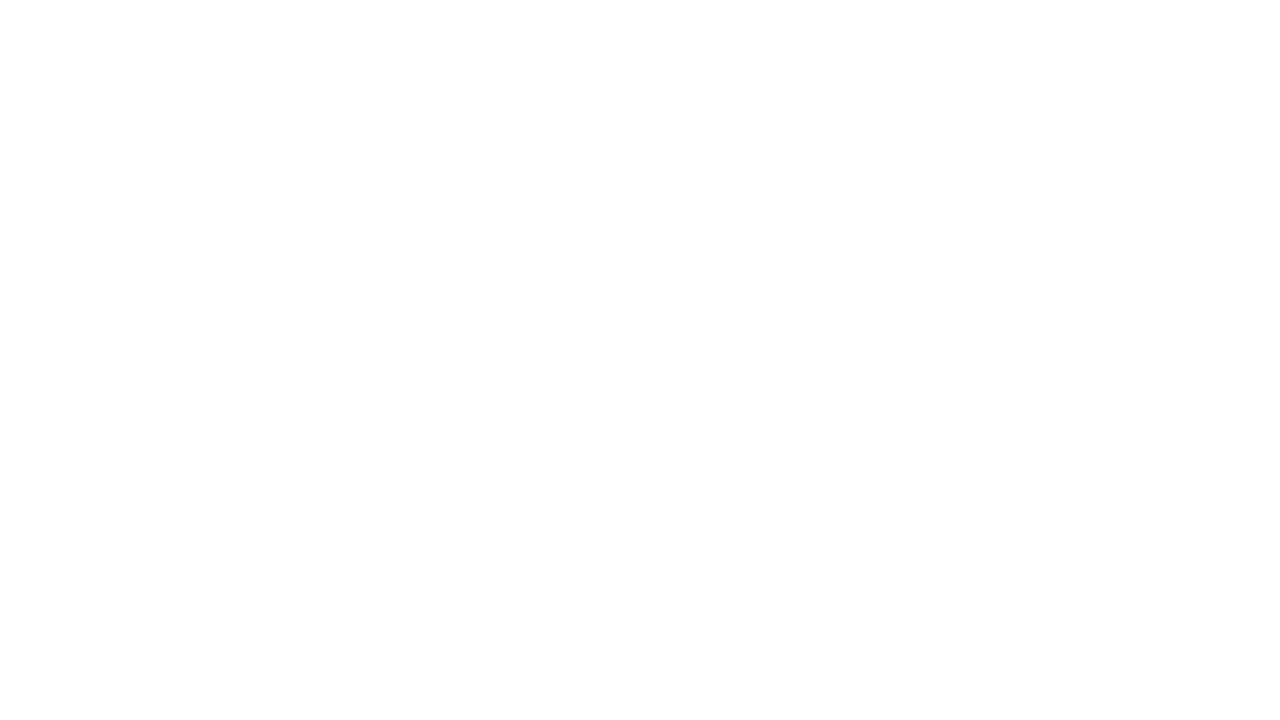

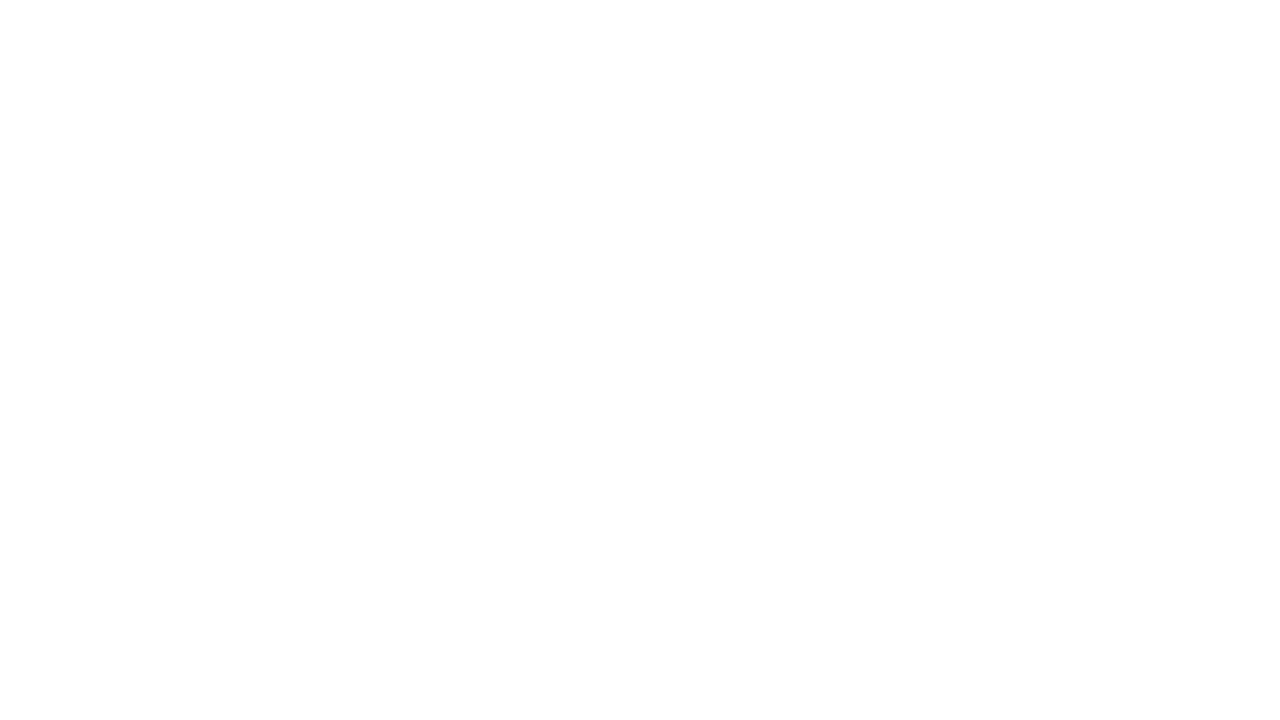